Tests a text input field by typing a long paragraph of text character by character into a textarea element, simulating natural human typing behavior

Starting URL: https://cursoautomacao.netlify.app/desafios

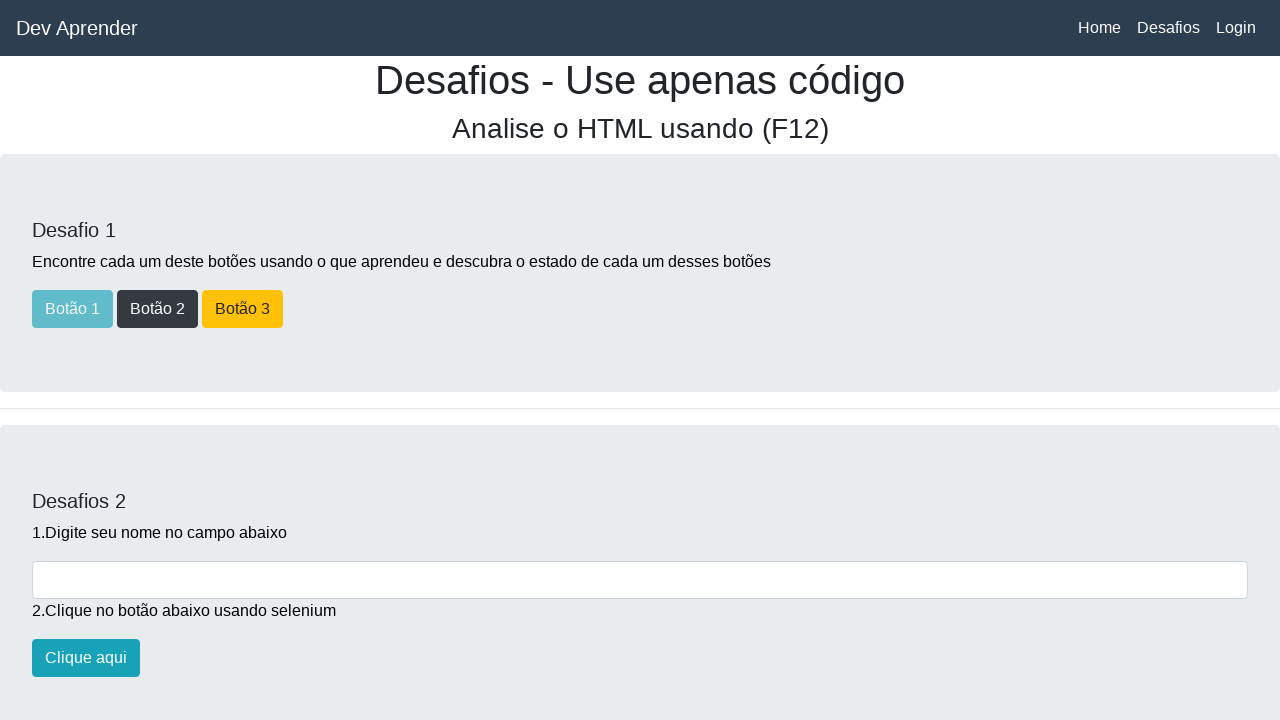

Waited for paragraph input field to be visible
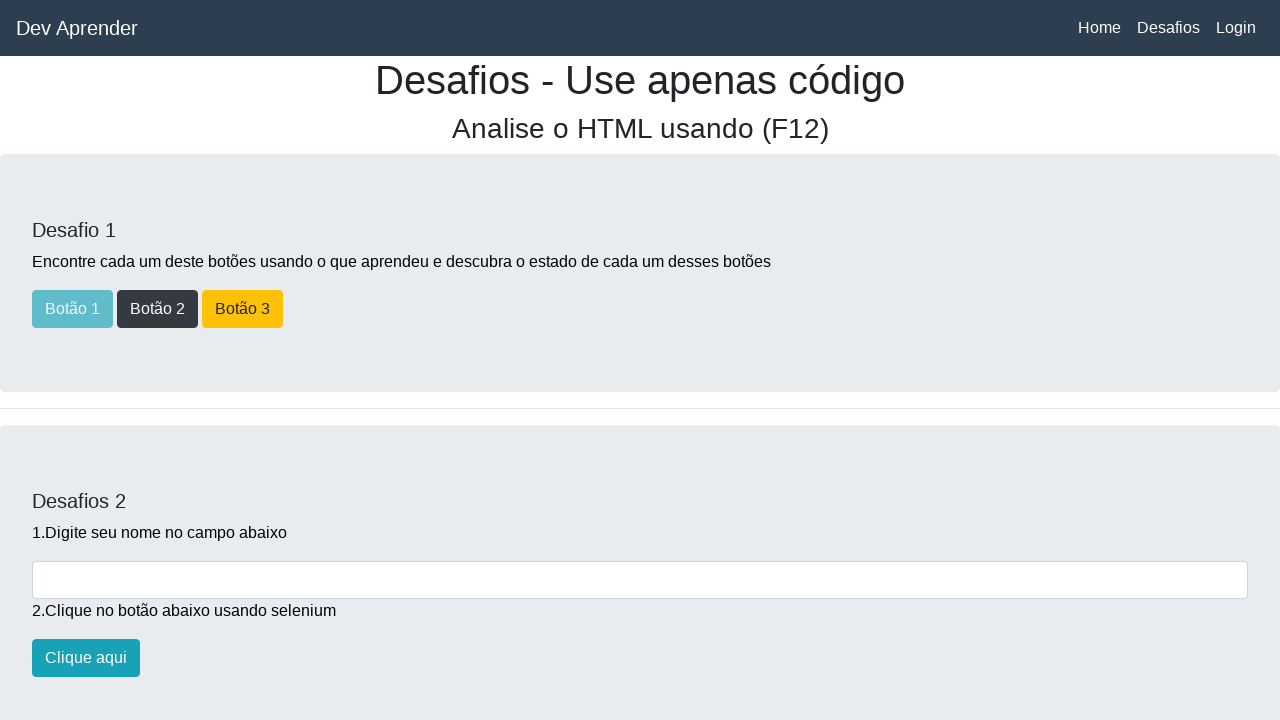

Filled paragraph input field with long text about interview preparation and company interest on #campoparagrafo
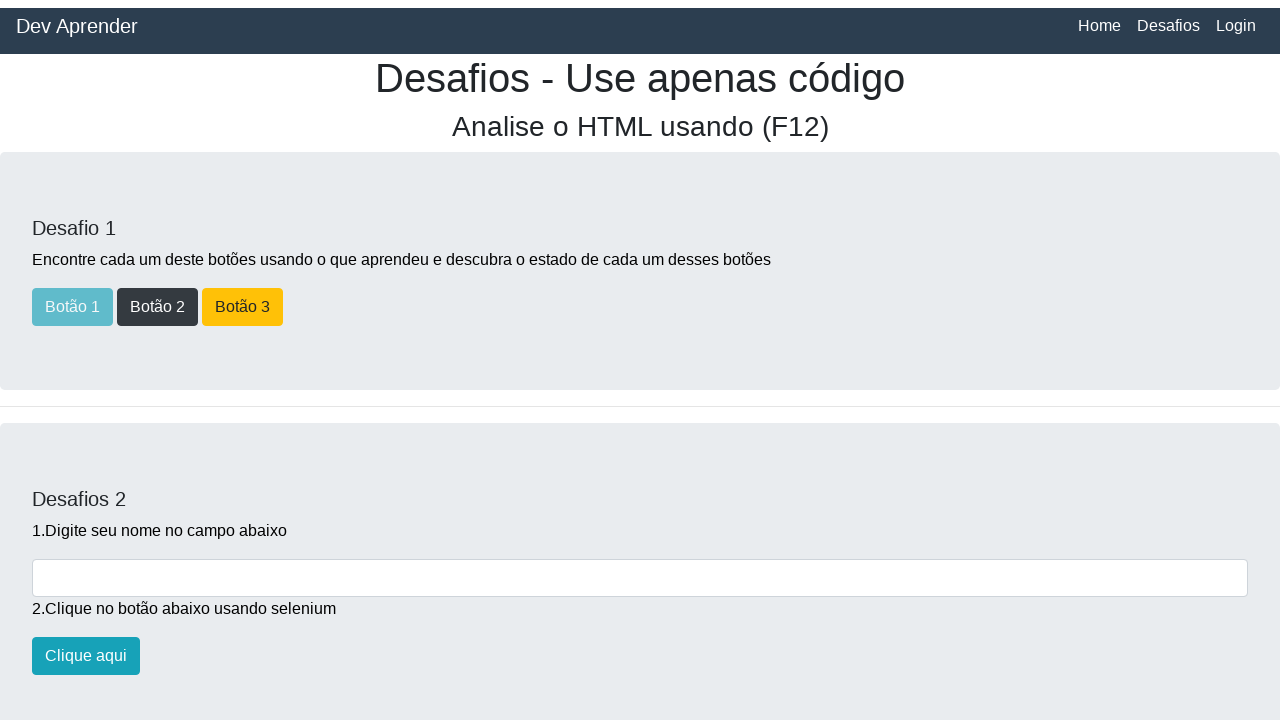

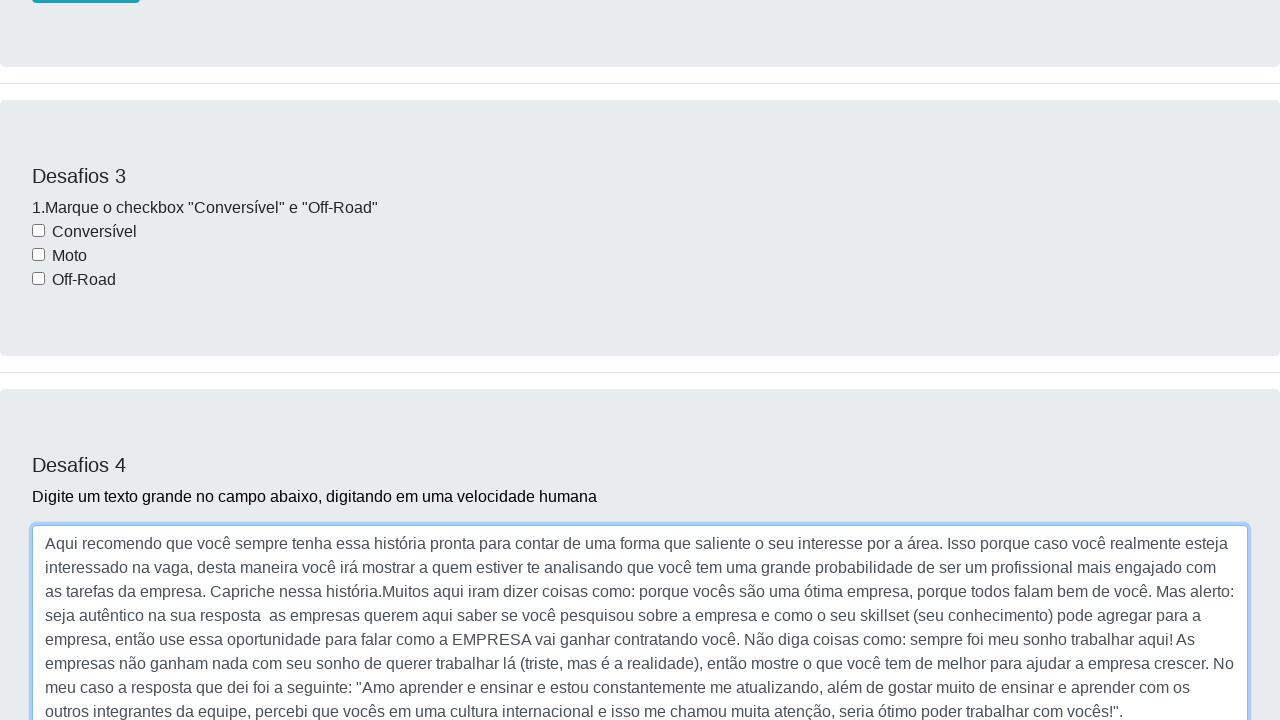